Tests JavaScript alert functionality by entering a name in an input field, clicking a confirm button, and accepting the resulting alert dialog

Starting URL: https://rahulshettyacademy.com/AutomationPractice/

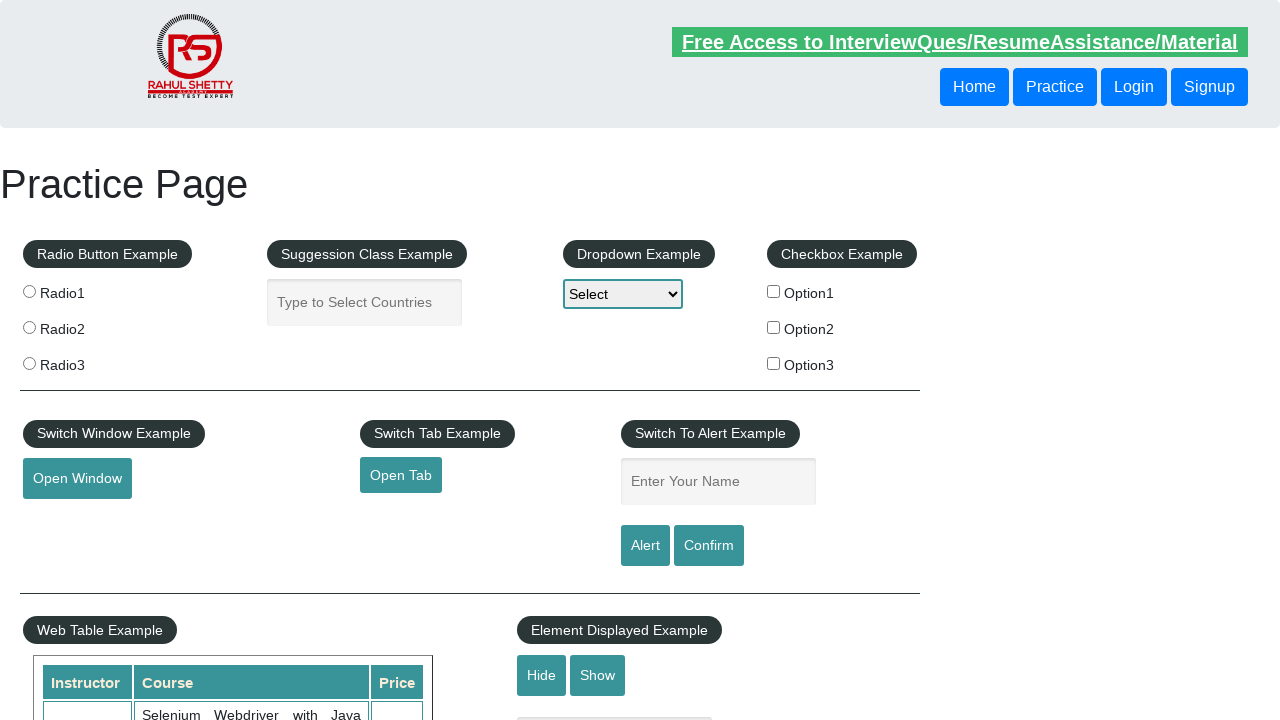

Filled name input field with 'Kajal Omkar' on #name
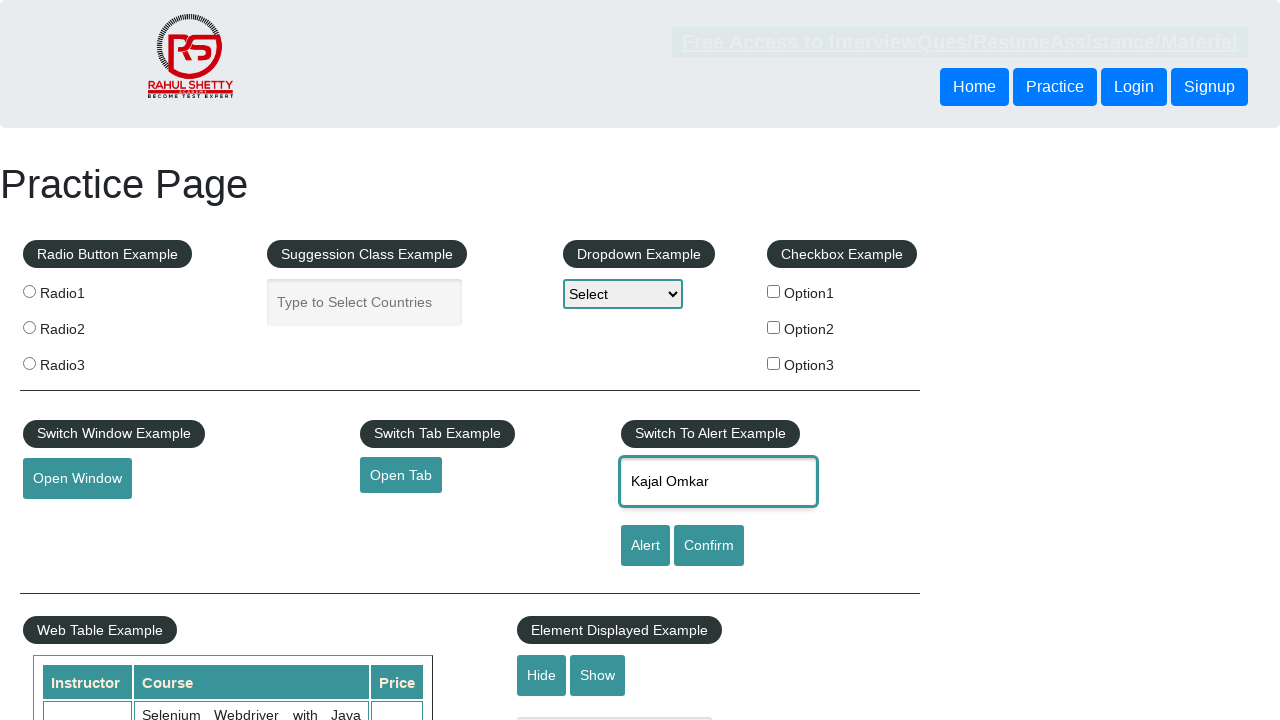

Clicked confirm button at (709, 546) on #confirmbtn
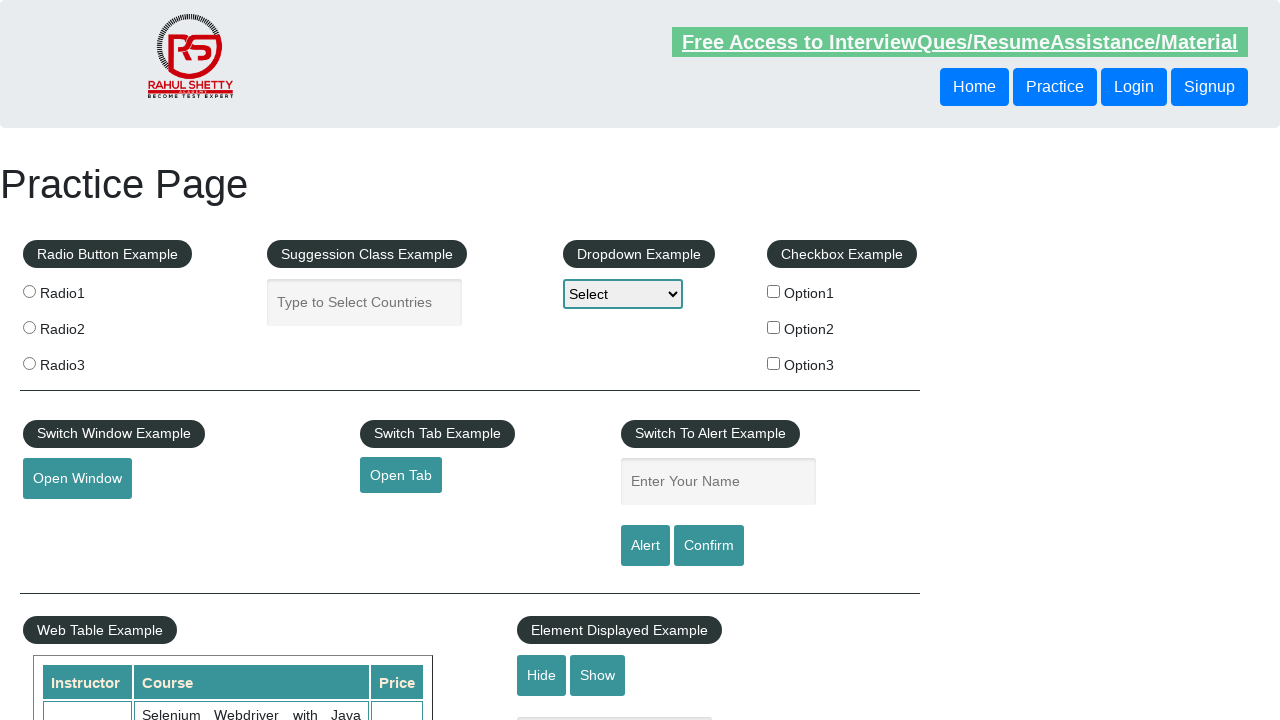

Set up dialog handler to accept alerts
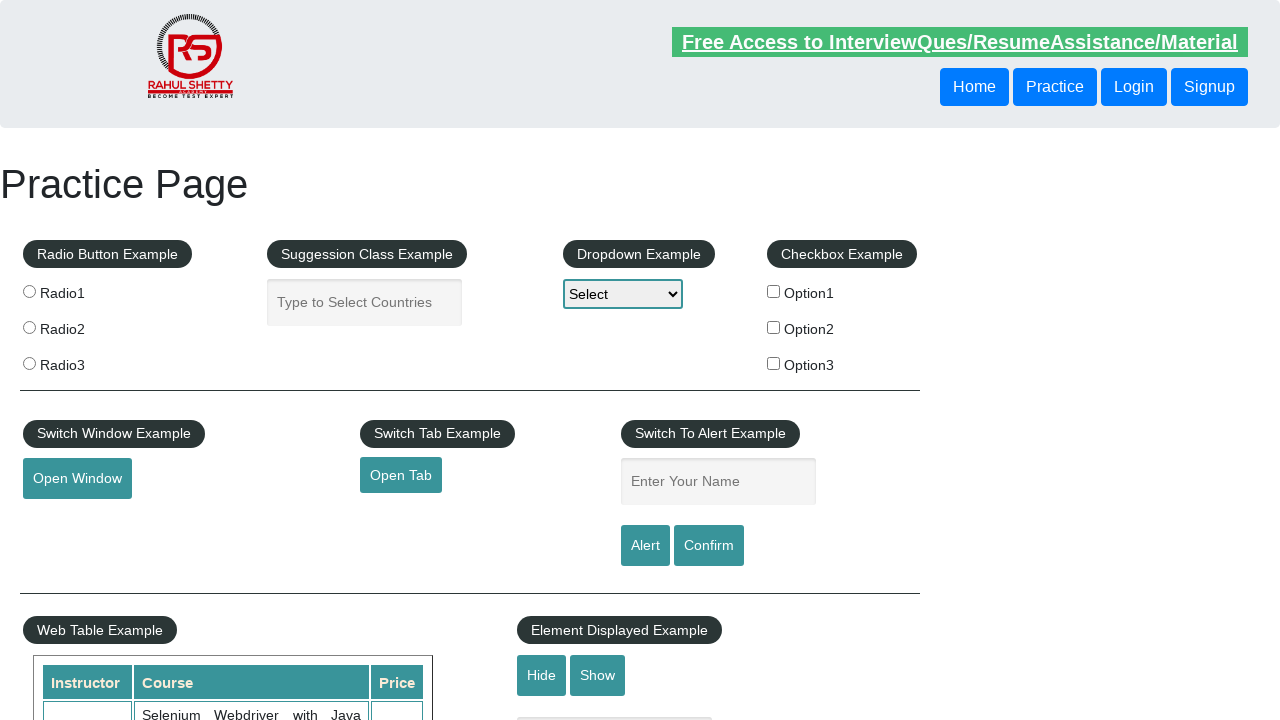

Set up one-time dialog handler
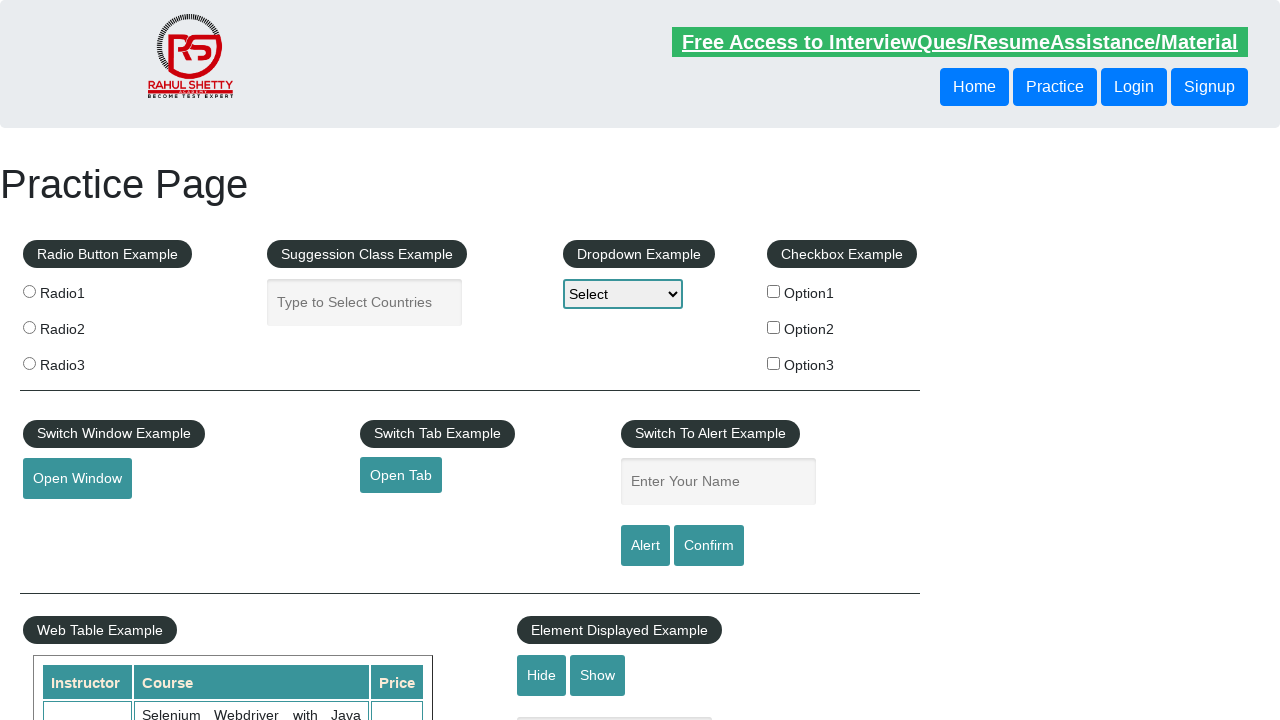

Clicked confirm button to trigger alert dialog at (709, 546) on #confirmbtn
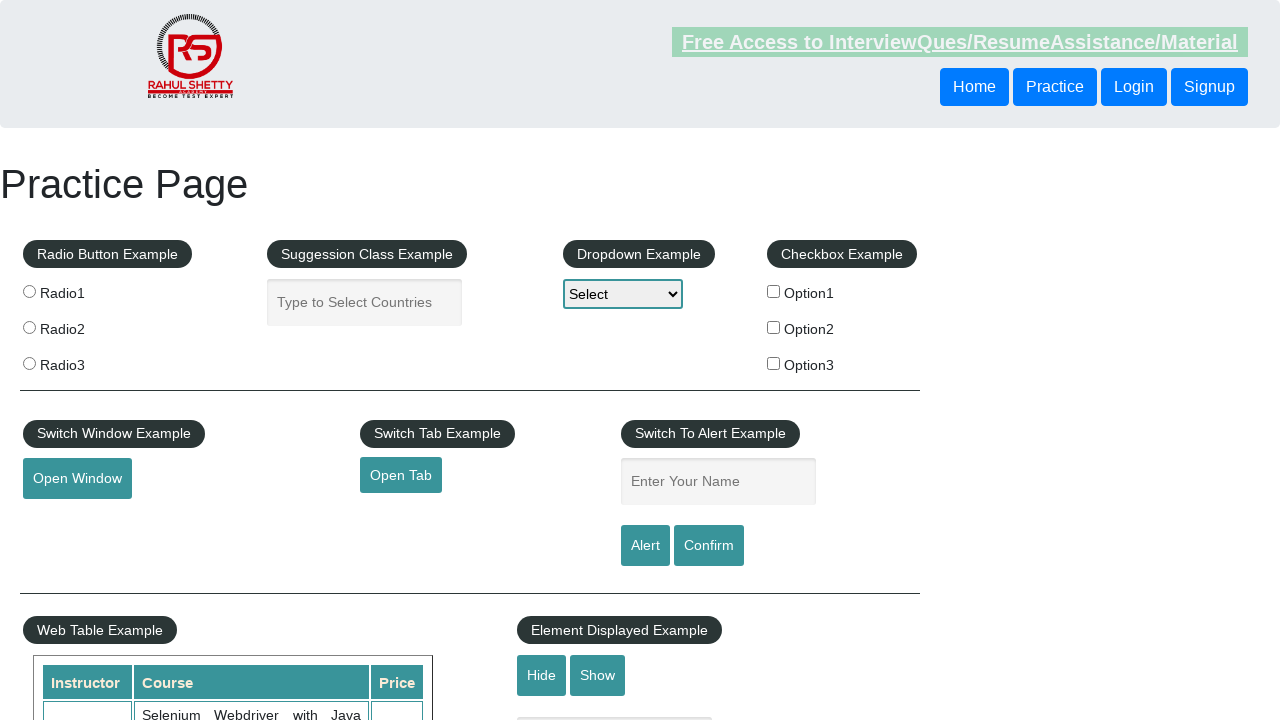

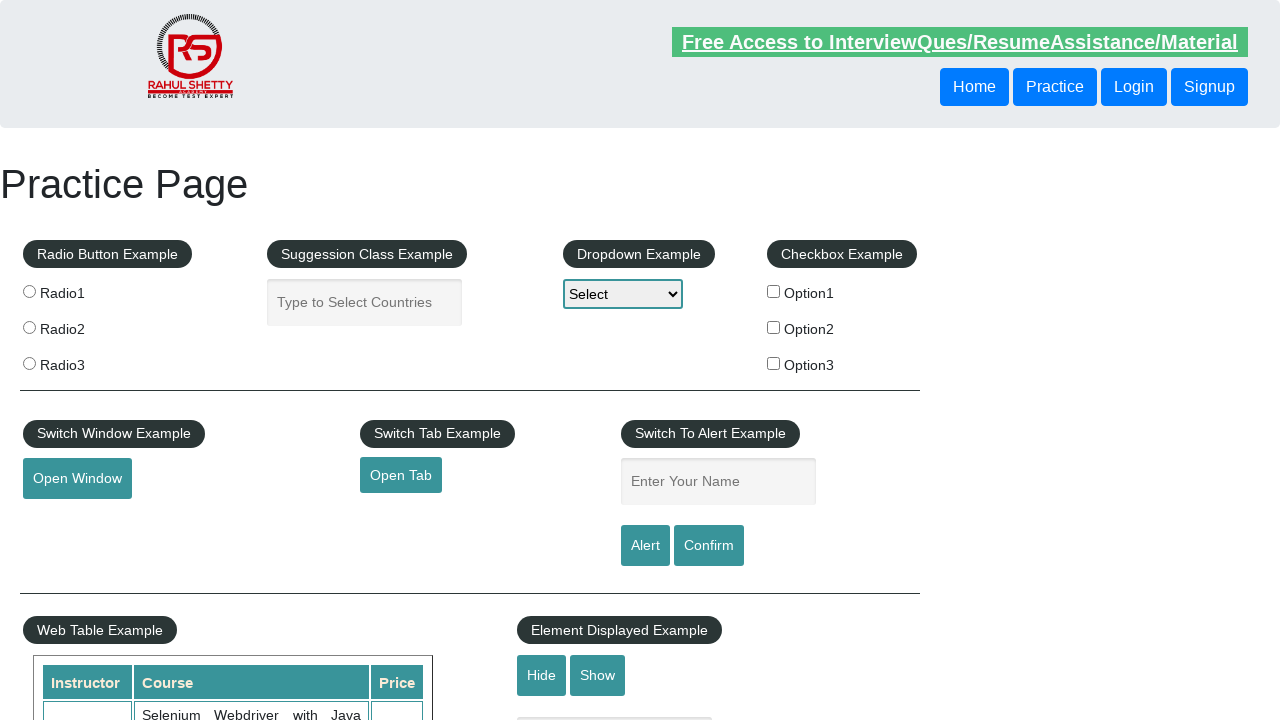